Tests an e-commerce flow by adding multiple items to cart, proceeding to checkout, and applying a promo code

Starting URL: https://rahulshettyacademy.com/seleniumPractise/

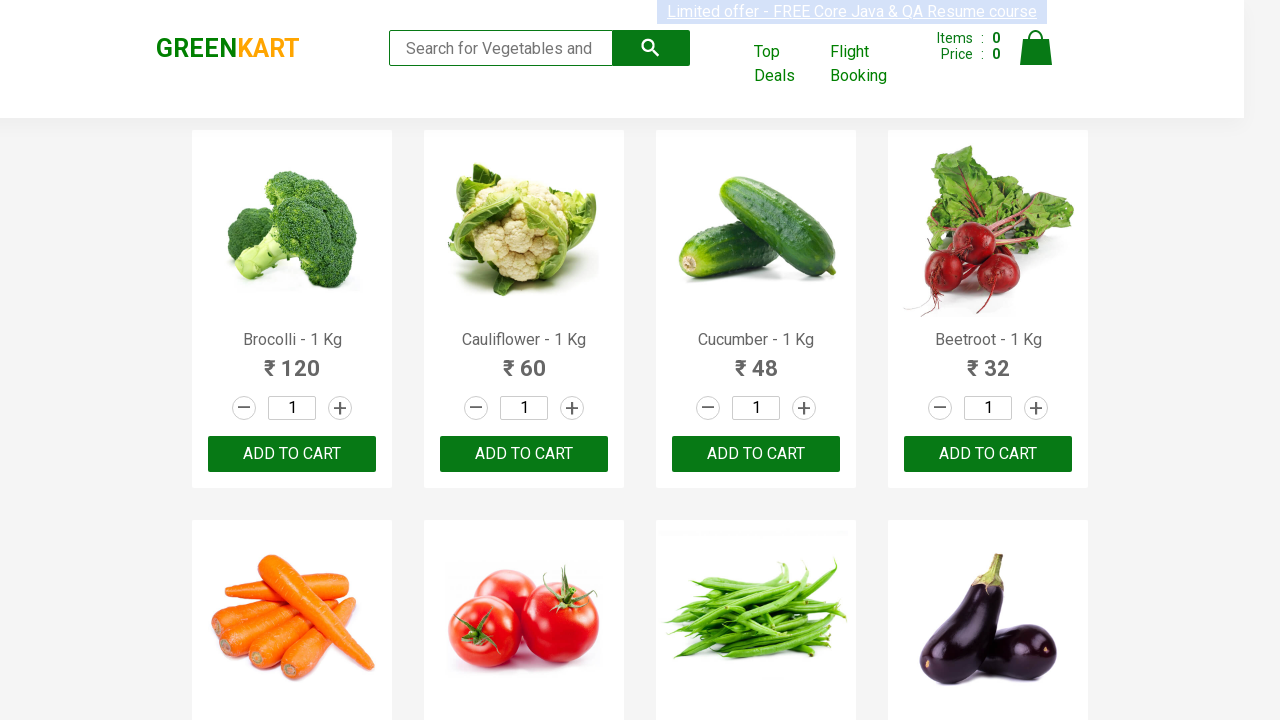

Located all product name elements on the e-commerce page
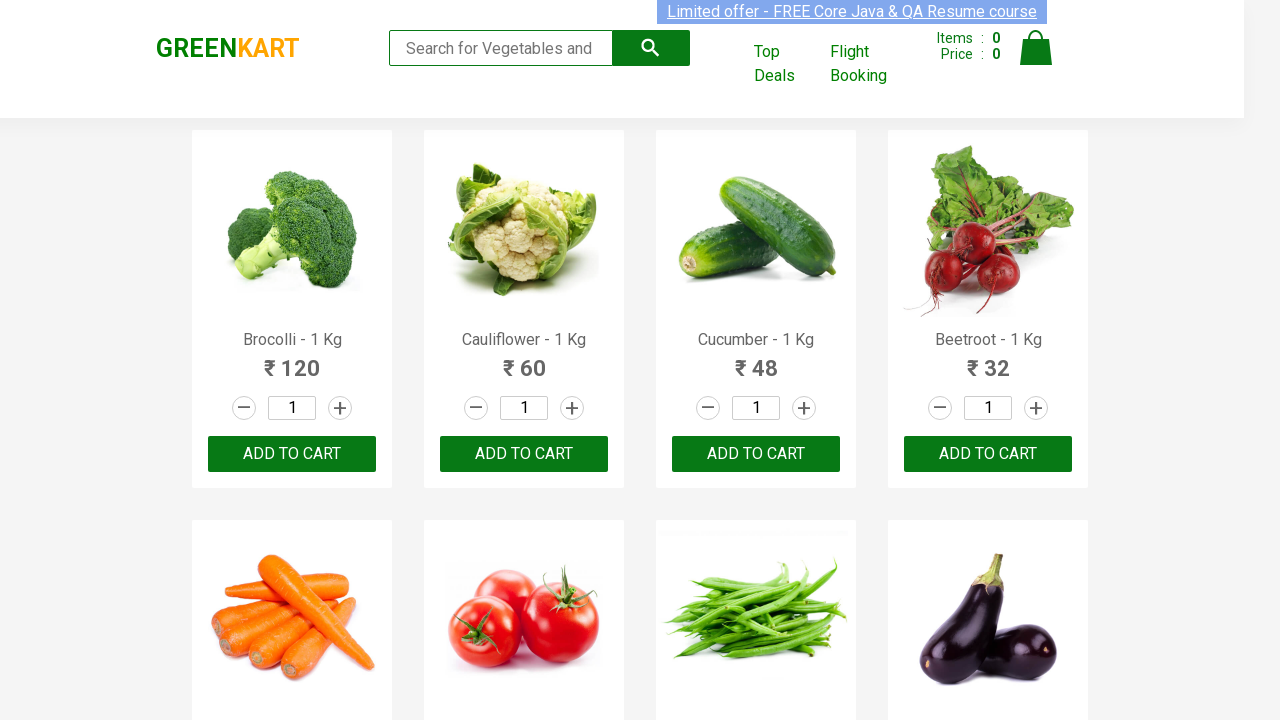

Added 'Brocolli' to cart at (292, 454) on xpath=//div[@class='product-action']/button >> nth=0
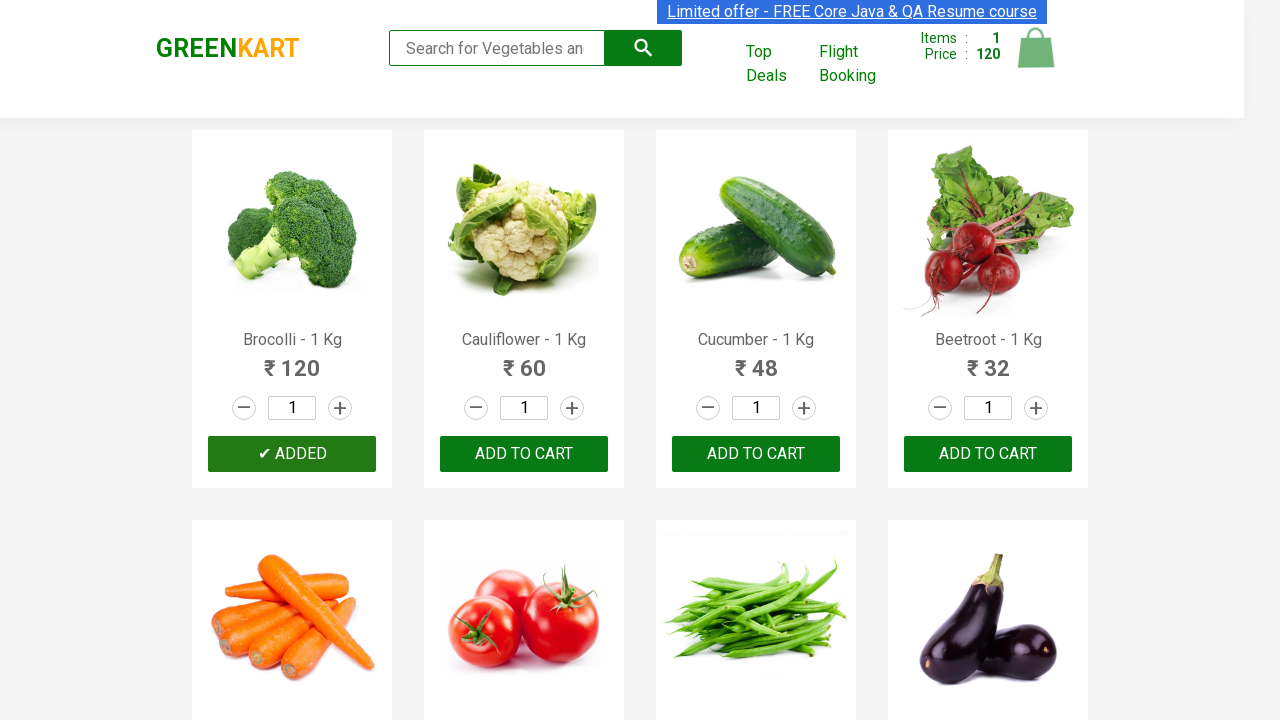

Added 'Cucumber' to cart at (756, 454) on xpath=//div[@class='product-action']/button >> nth=2
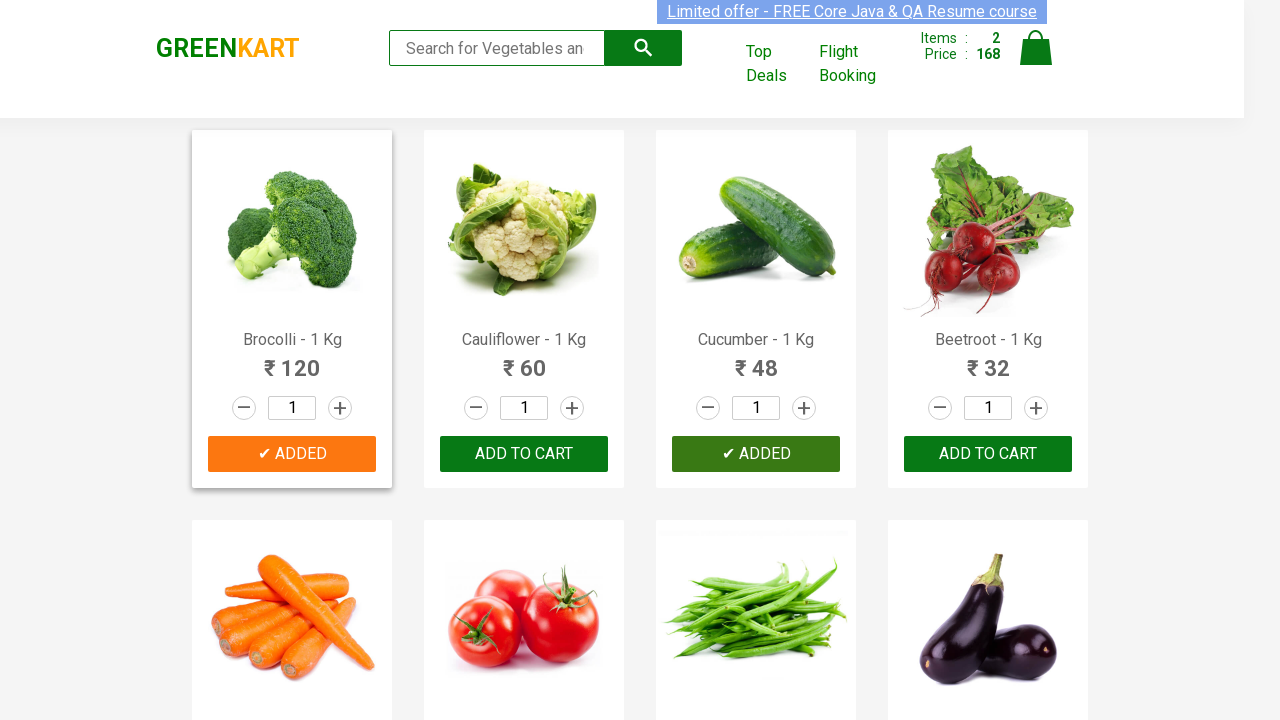

Added 'Beetroot' to cart at (988, 454) on xpath=//div[@class='product-action']/button >> nth=3
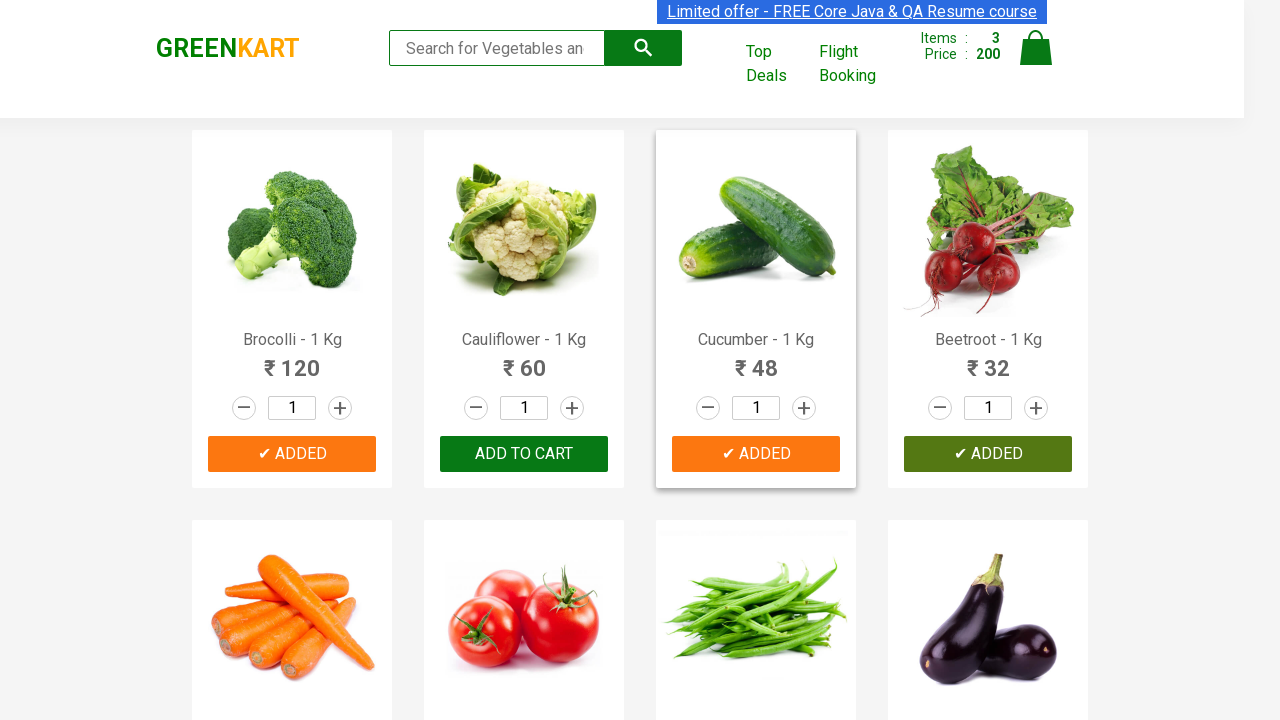

Added 'Carrot' to cart at (292, 360) on xpath=//div[@class='product-action']/button >> nth=4
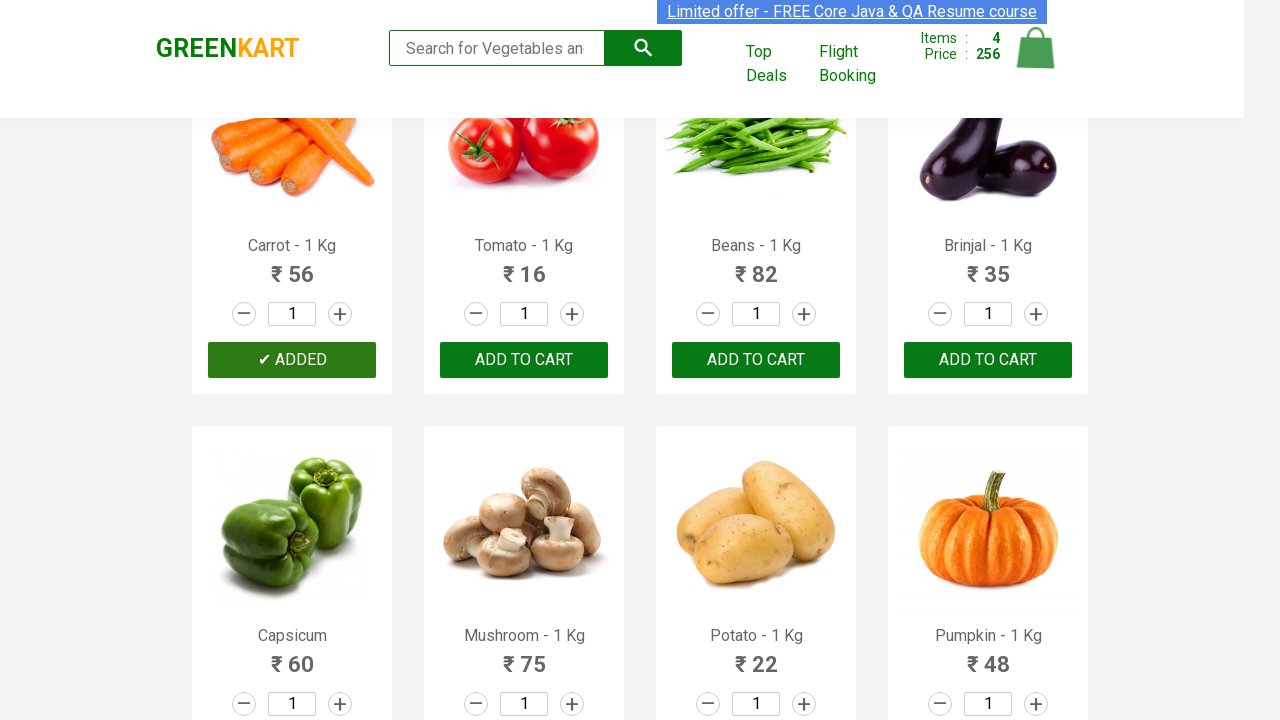

Clicked cart icon to view shopping cart at (1036, 48) on img[alt='Cart']
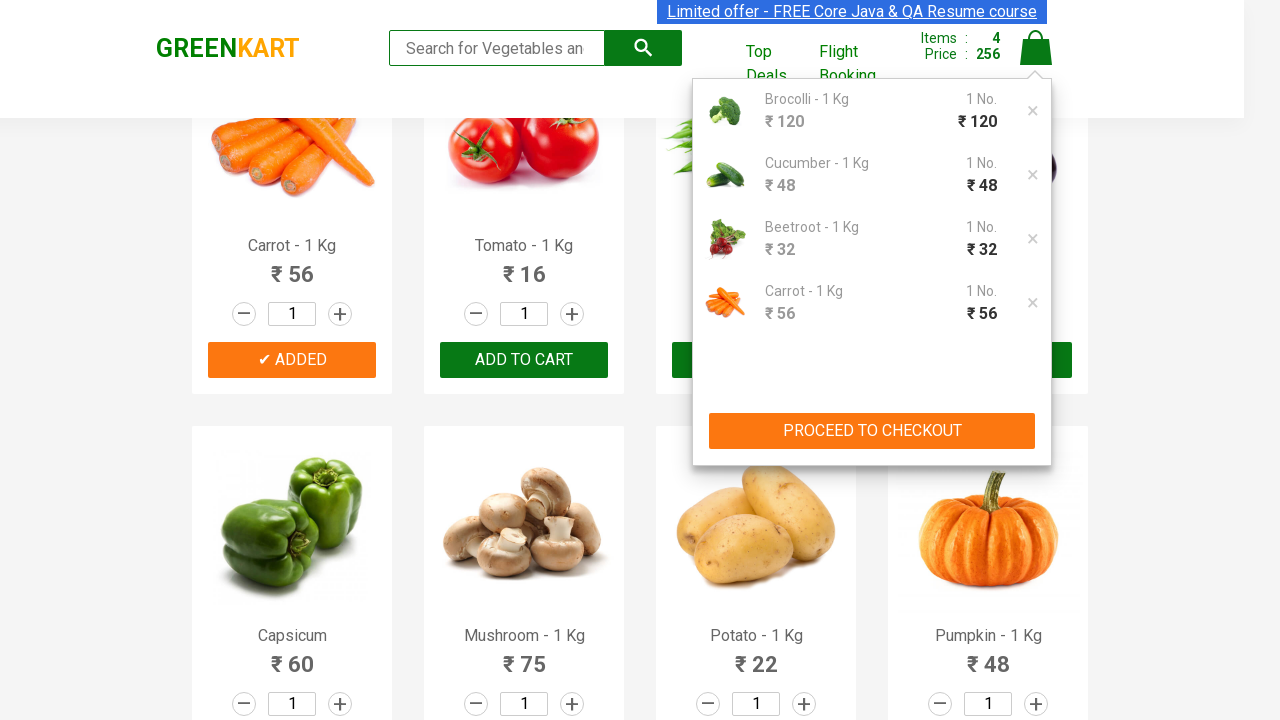

Clicked 'Proceed to Checkout' button at (872, 431) on xpath=//div[@class='cart-preview active']/div[@class='action-block']/button
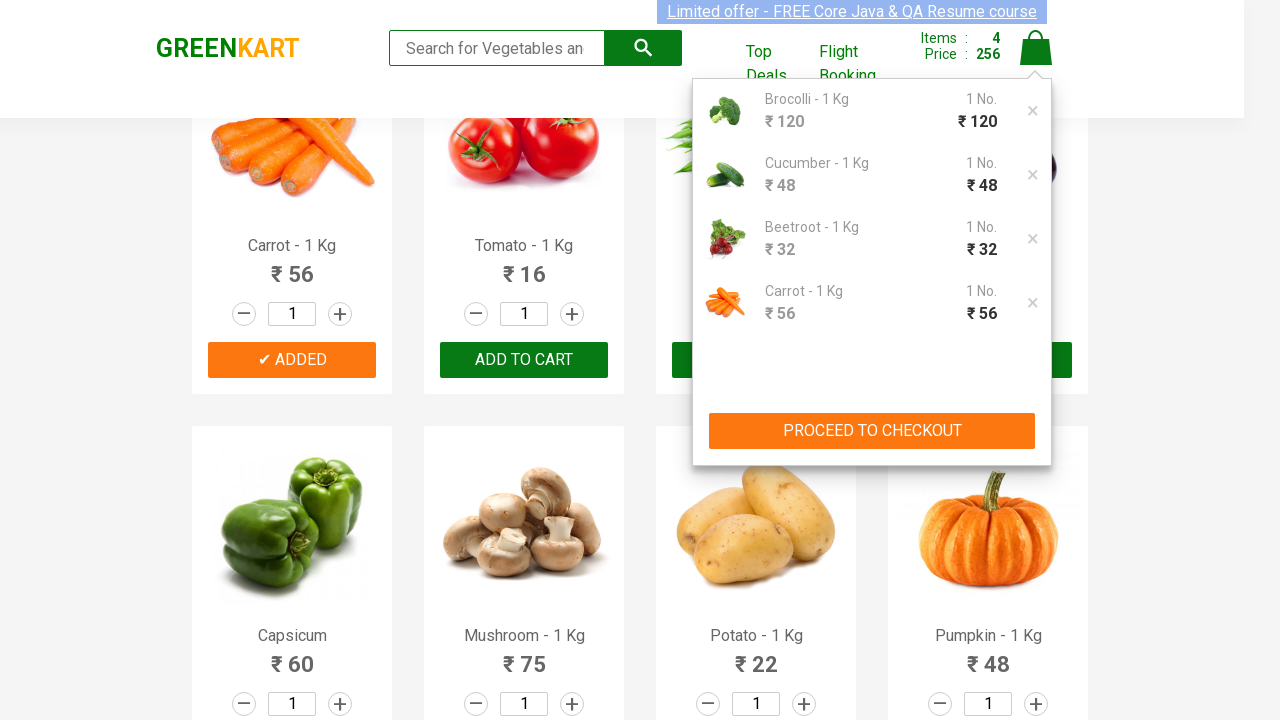

Promo code input field became visible
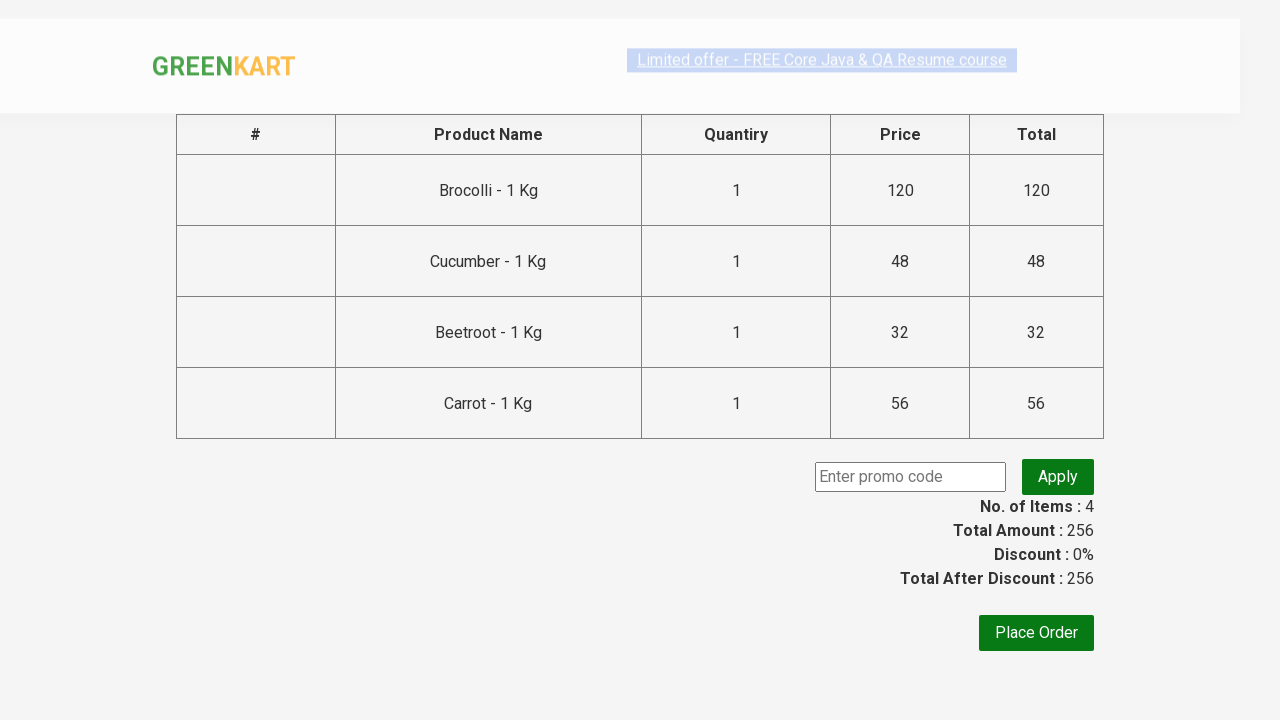

Entered promo code 'rahulshettyacademy' on input.promocode
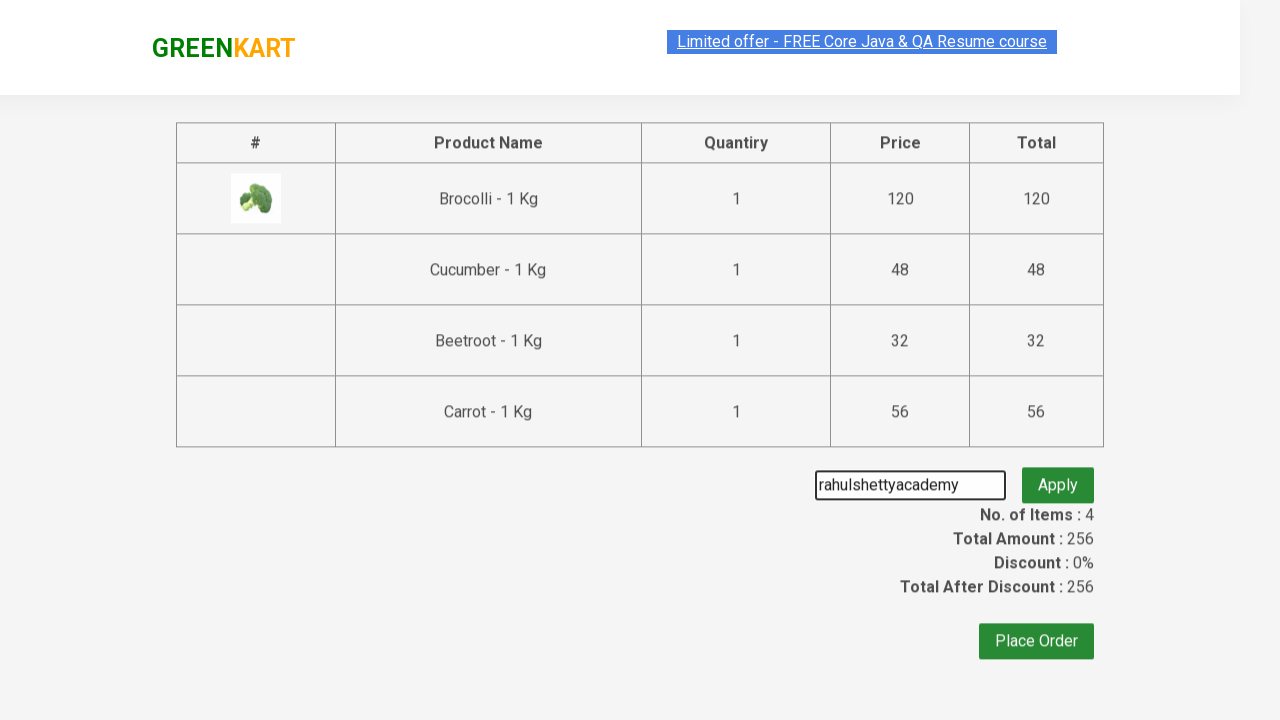

Clicked 'Apply' button to apply promo code at (1058, 477) on button.promoBtn
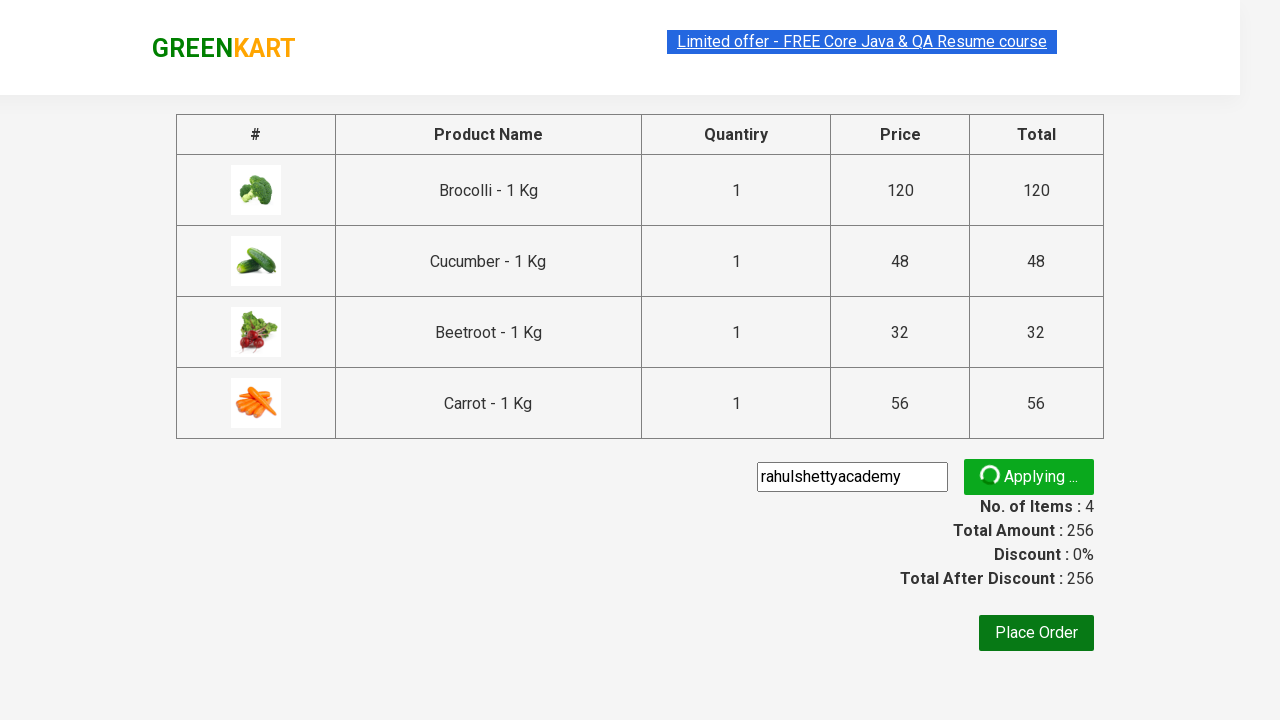

Promo code successfully applied - confirmation message displayed
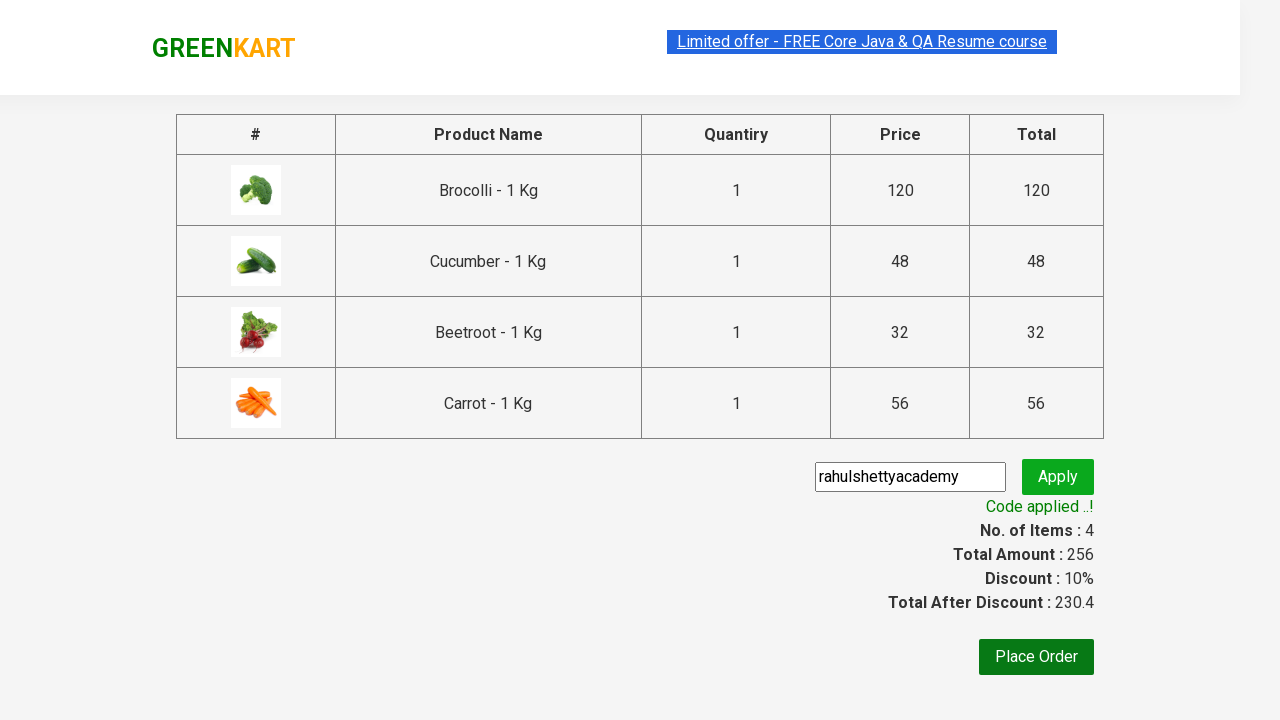

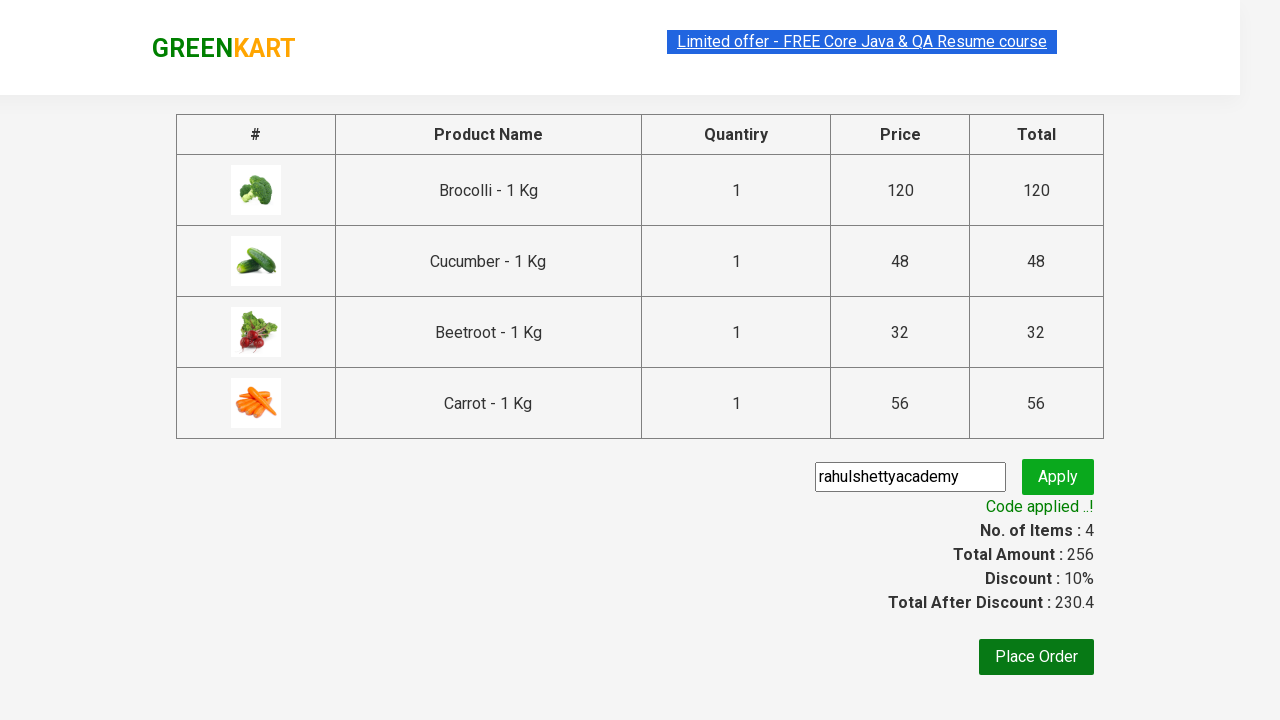